Searches for a product on an e-commerce site and clicks on the first search result to navigate to the product page

Starting URL: https://www.ikesaki.com.br/

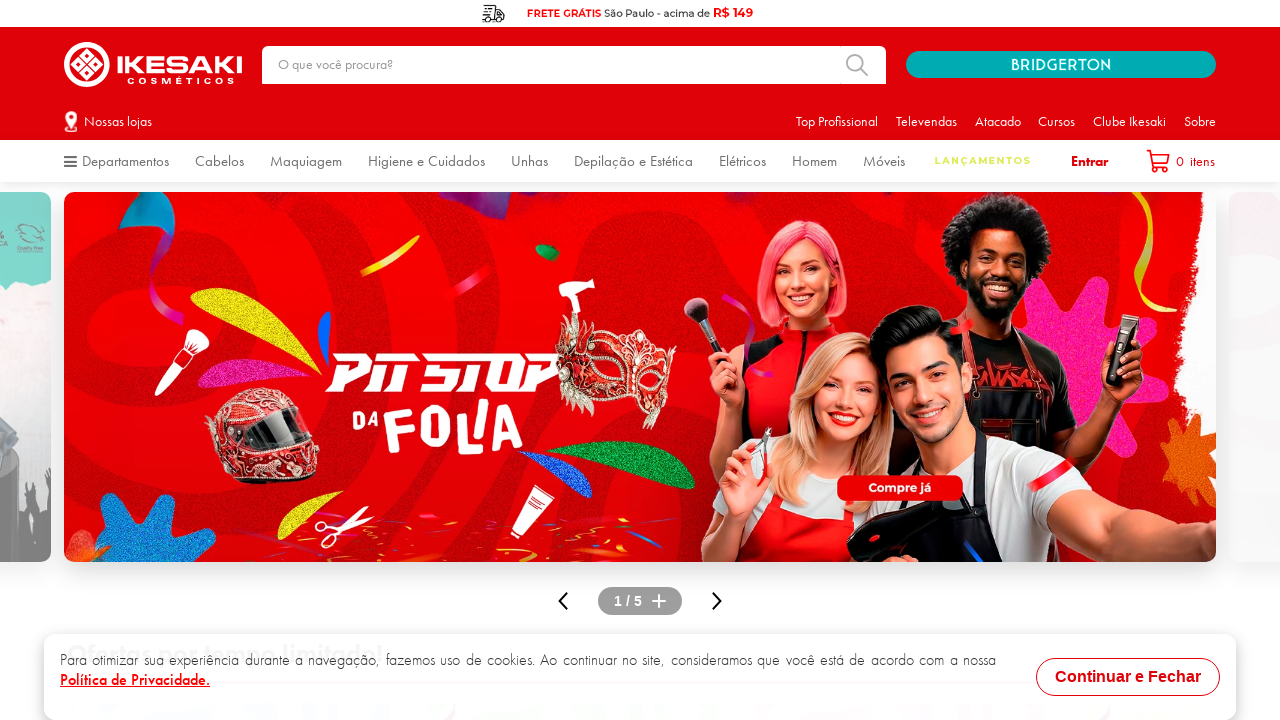

Filled search box with 'Esmalte Azul' on #downshift-0-input
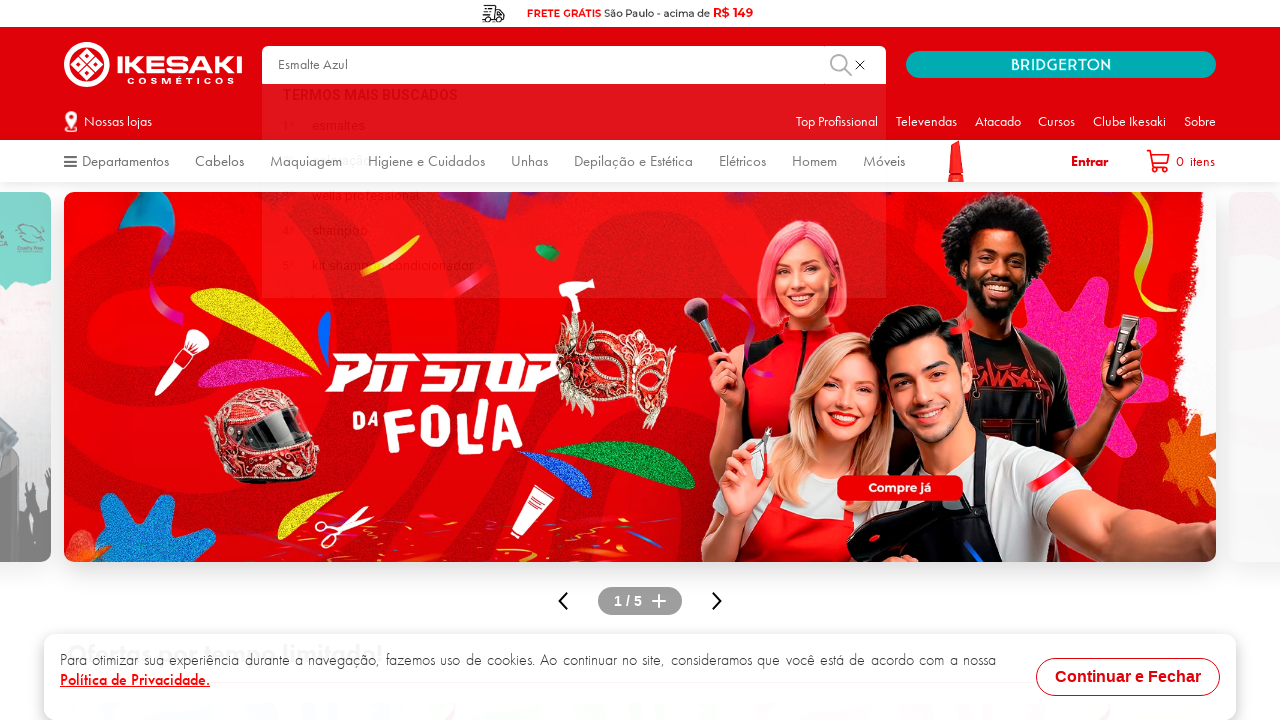

Pressed Enter to submit search query on #downshift-0-input
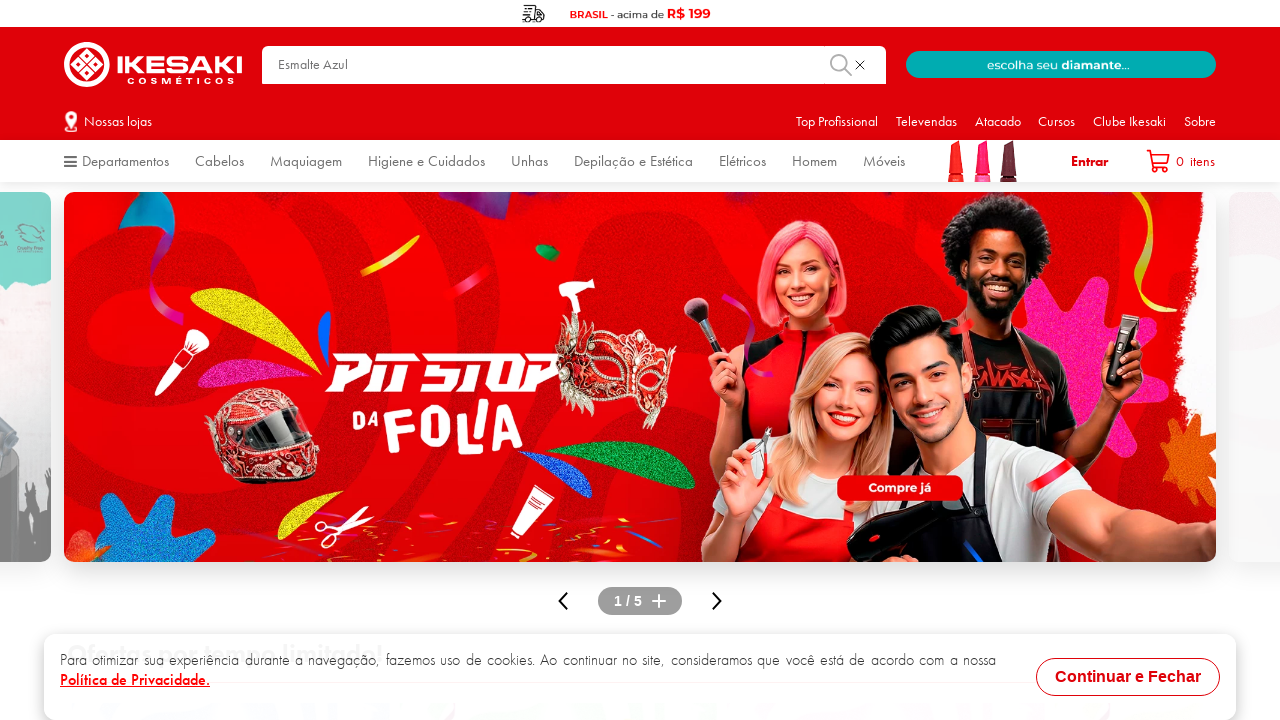

Search results loaded and gallery container appeared
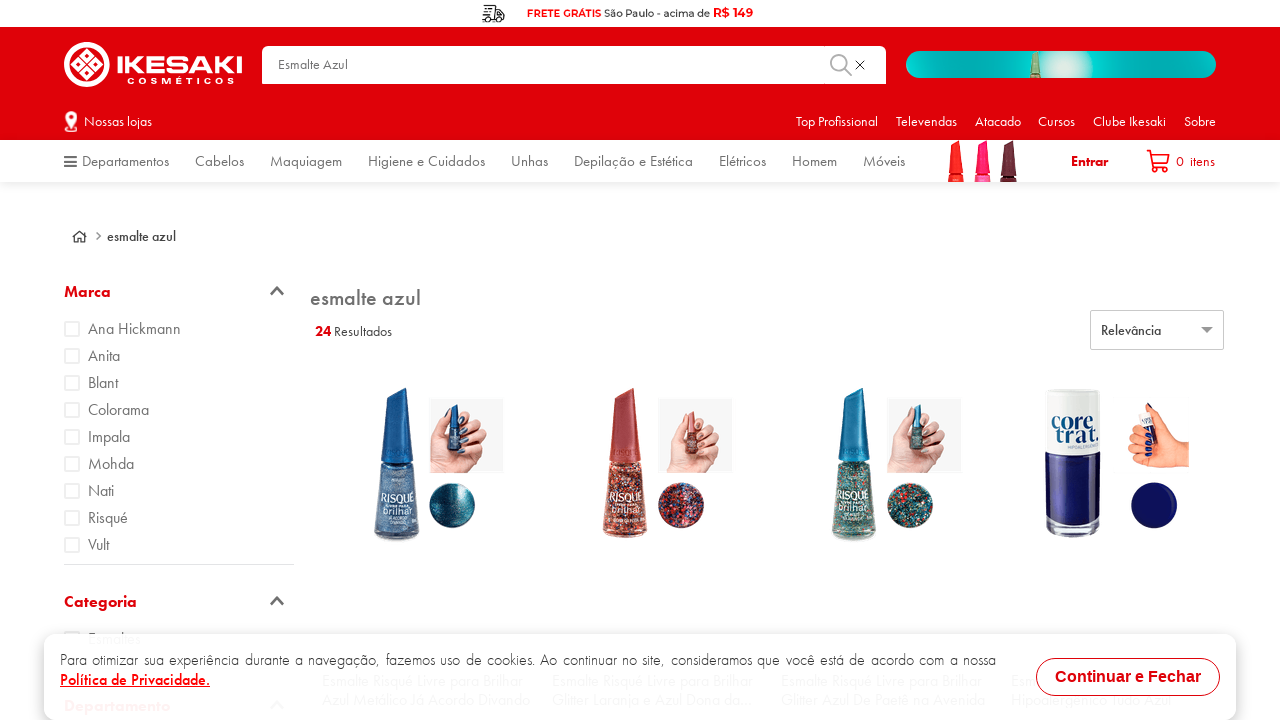

Clicked on the first product in search results at (429, 463) on #gallery-layout-container div section a article div:first-child div:first-child 
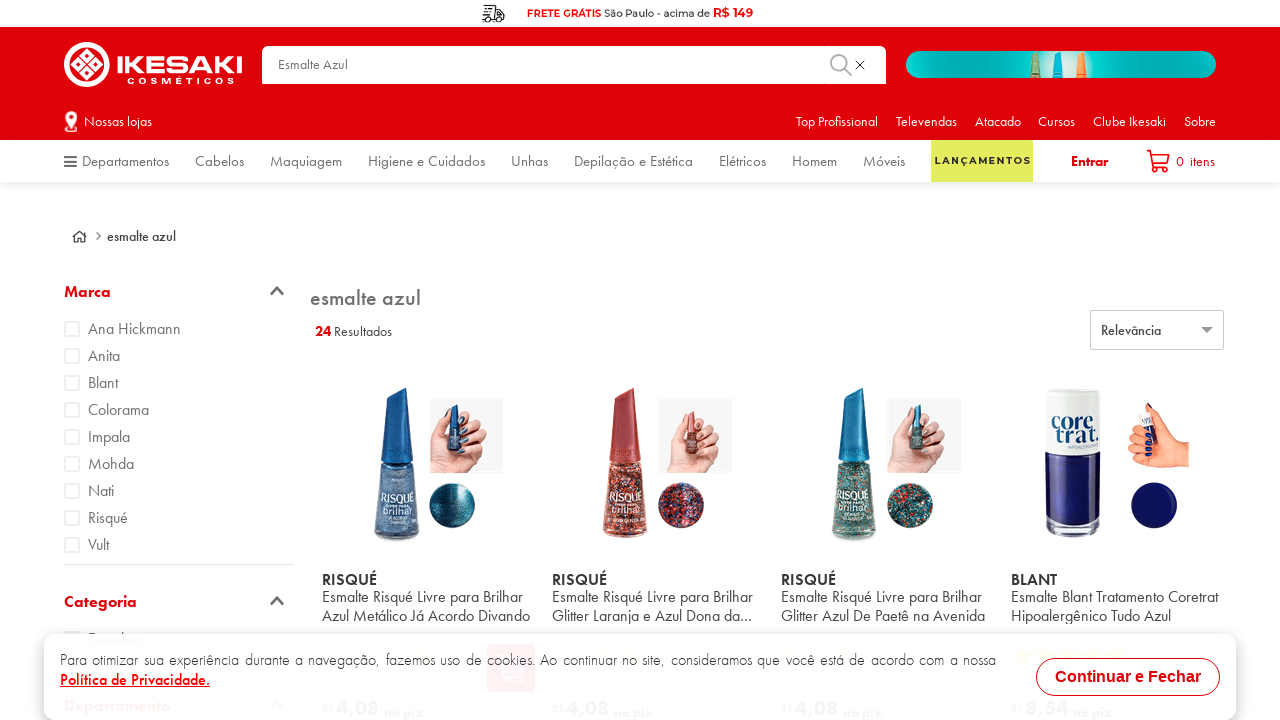

Waited for product page to load
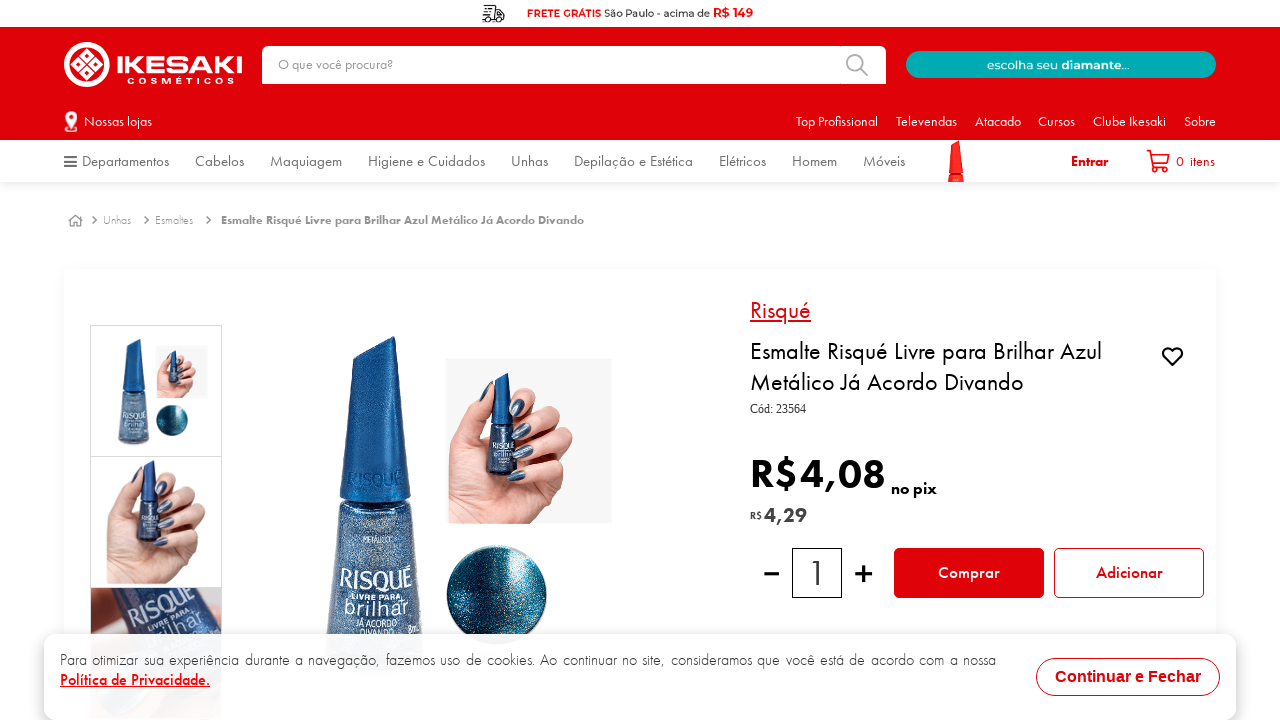

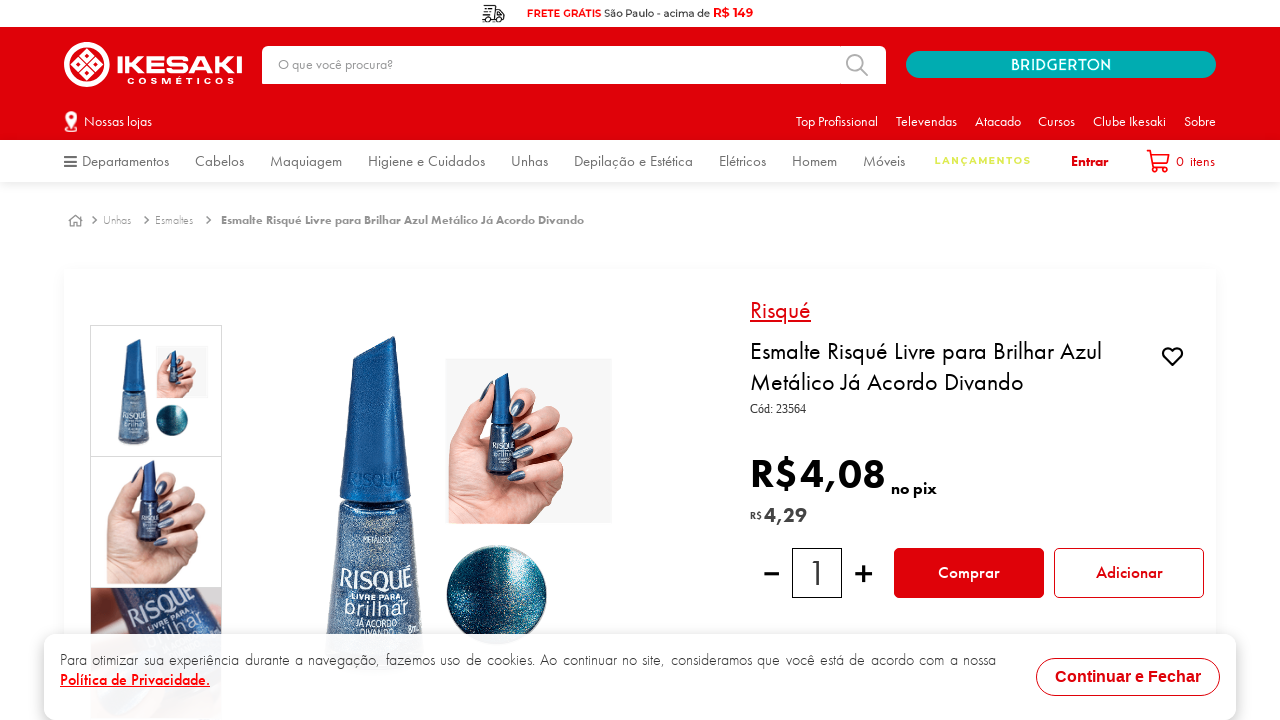